Tests a delayed content loading scenario by clicking a button that triggers content with a small delay and verifying the delayed content appears

Starting URL: https://theautomationzone.blogspot.com/

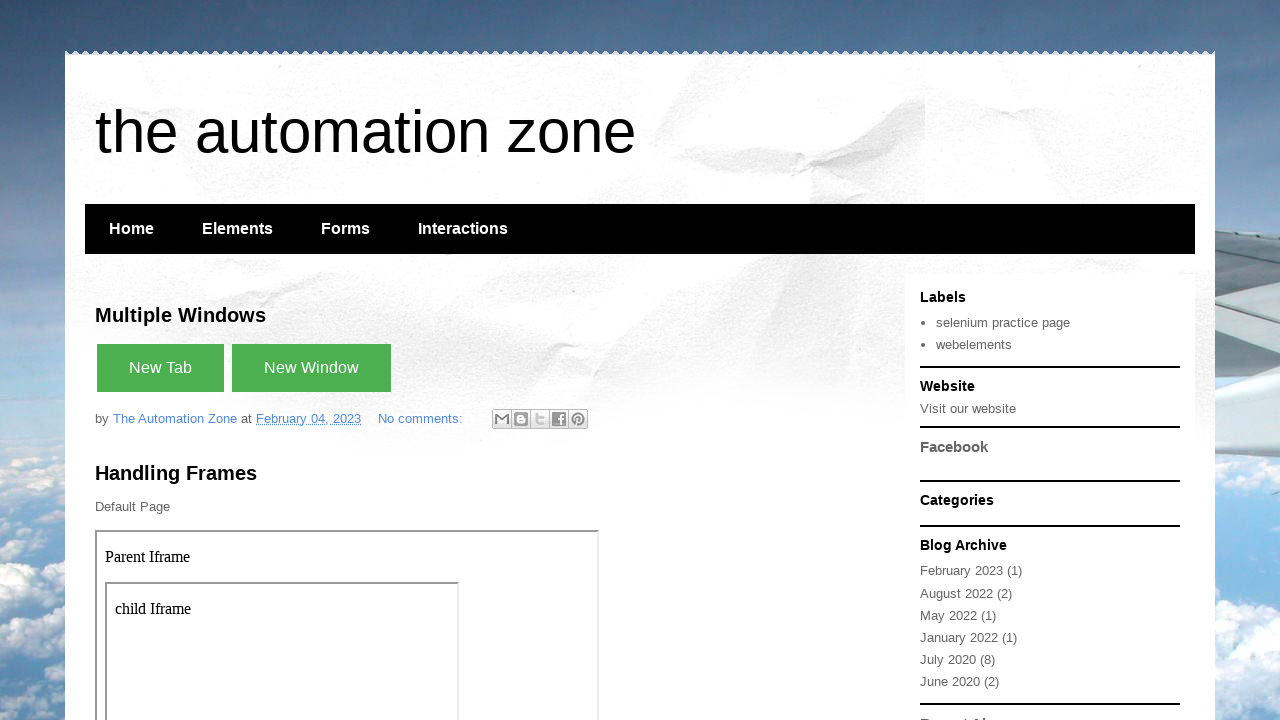

Clicked button that triggers content with small delay at (243, 360) on xpath=//button[contains(text(), 'with small delay')]
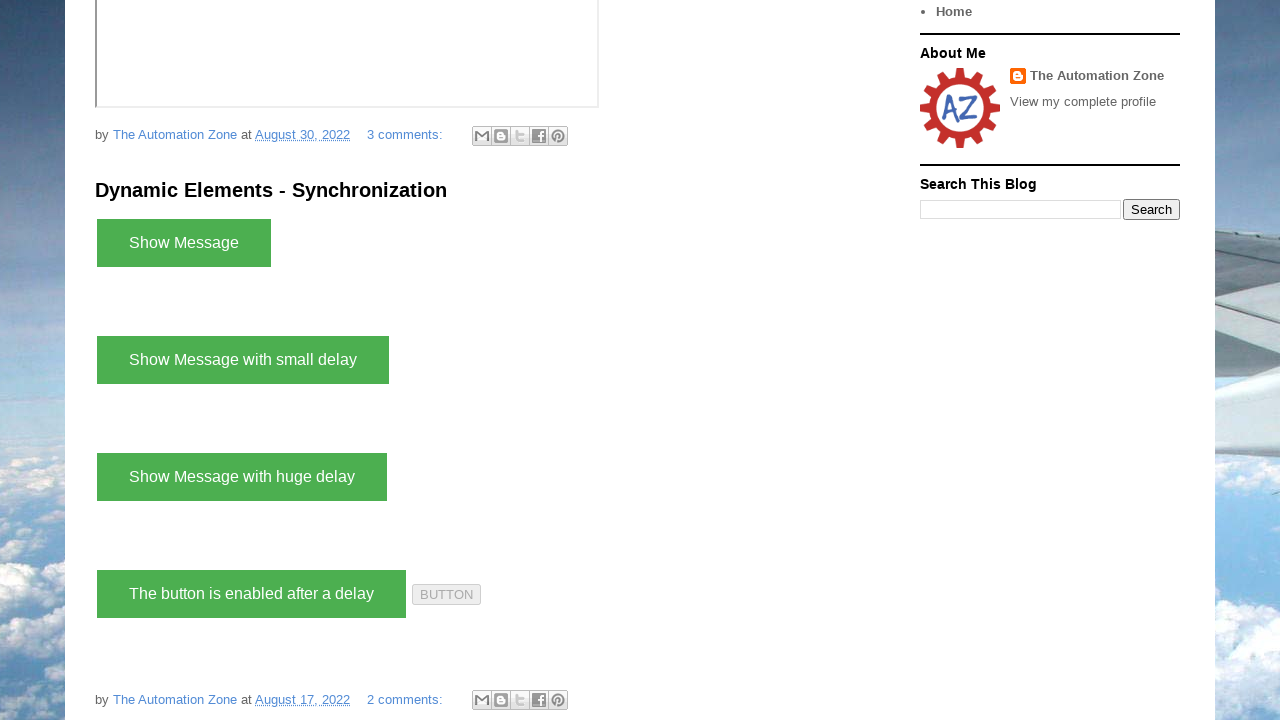

Delayed content element became visible
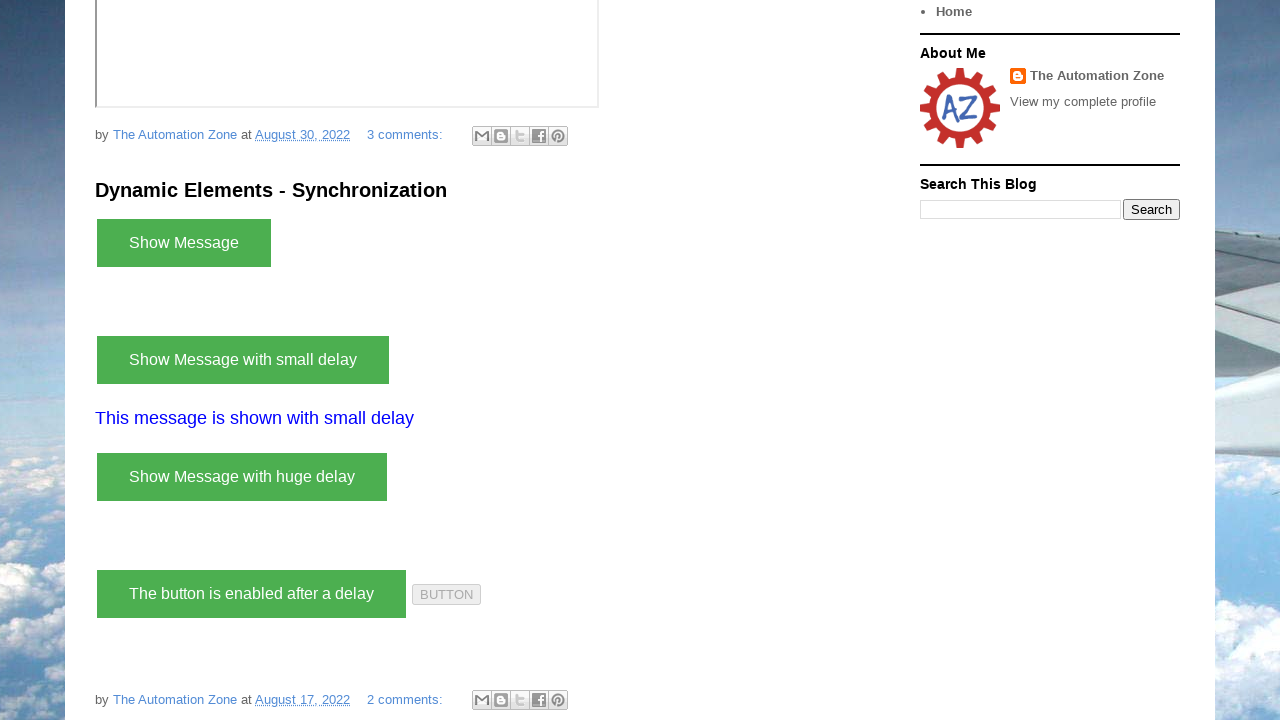

Located delayed content element
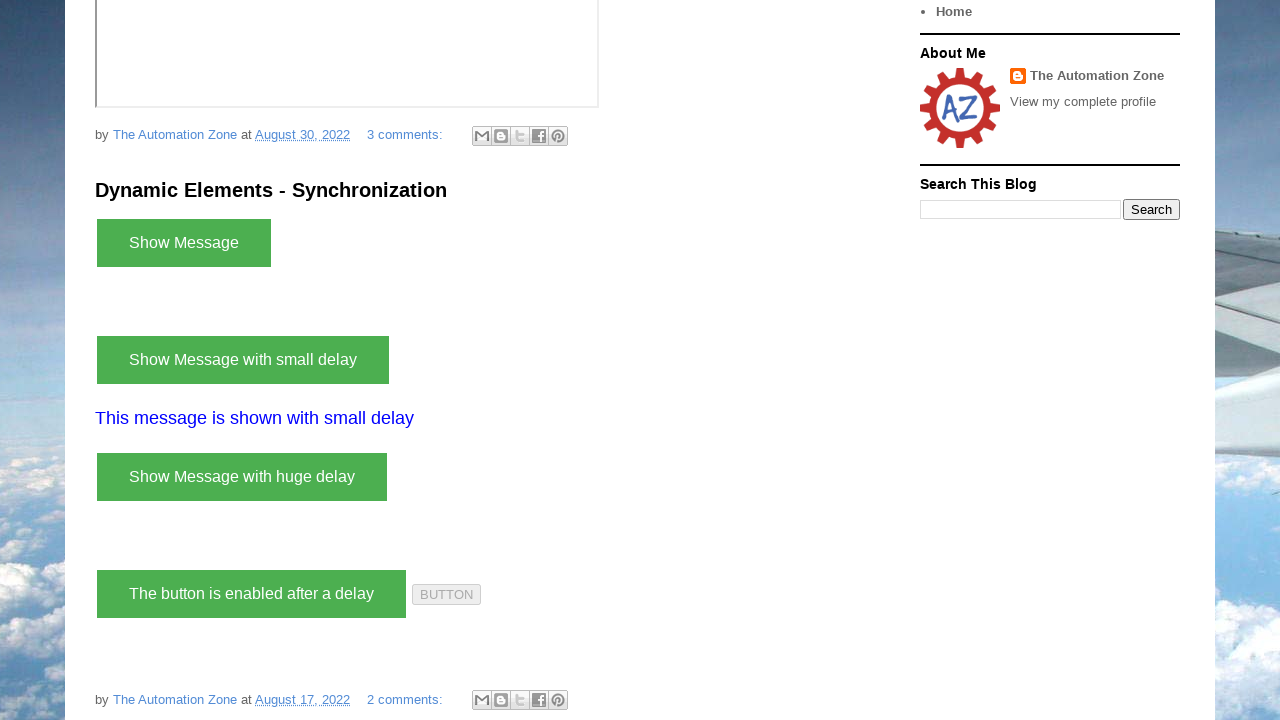

Retrieved delayed content text: 'This message is shown with small delay'
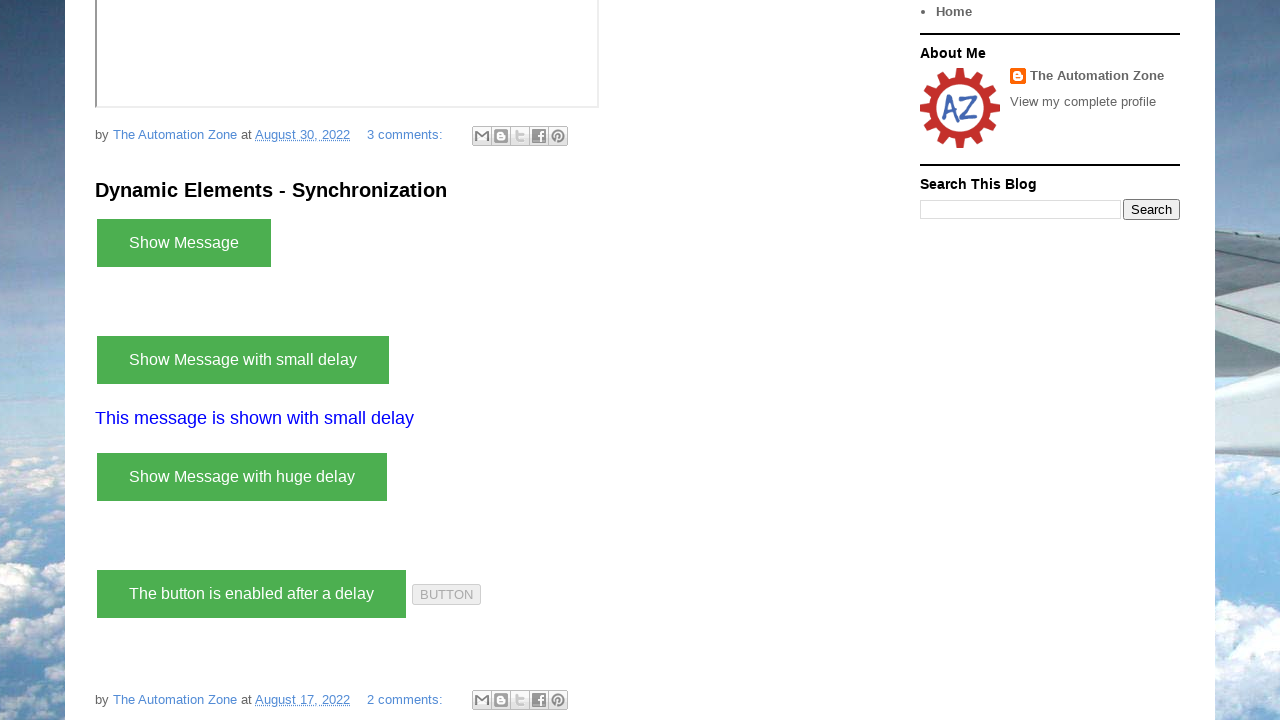

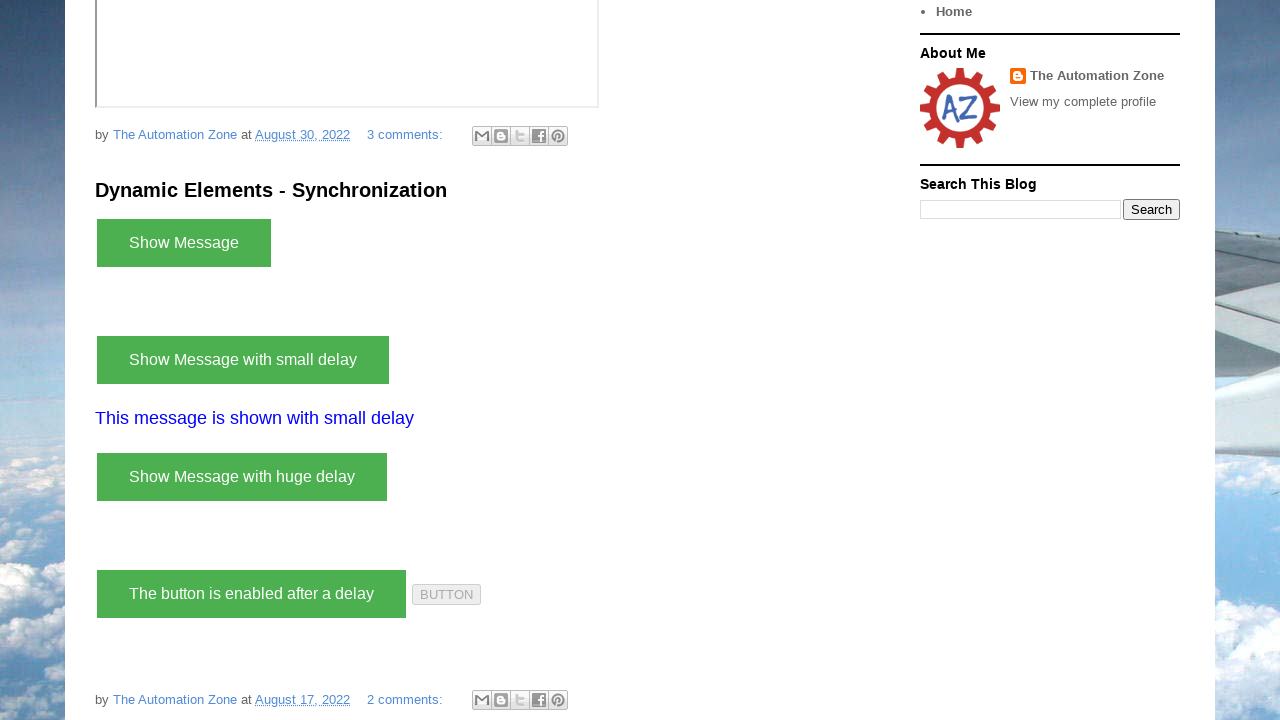